Tests the Python.org search functionality by entering "pycon" as a search query and submitting the form

Starting URL: http://www.python.org

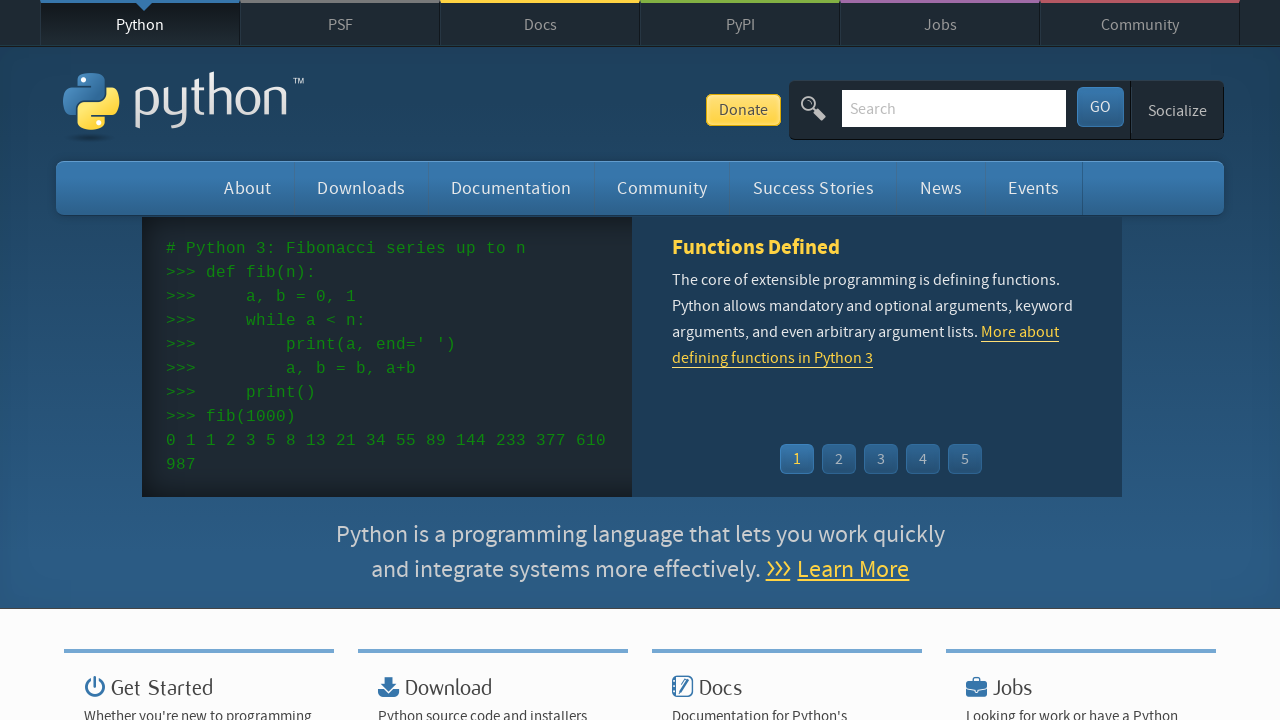

Verified page title contains 'Python'
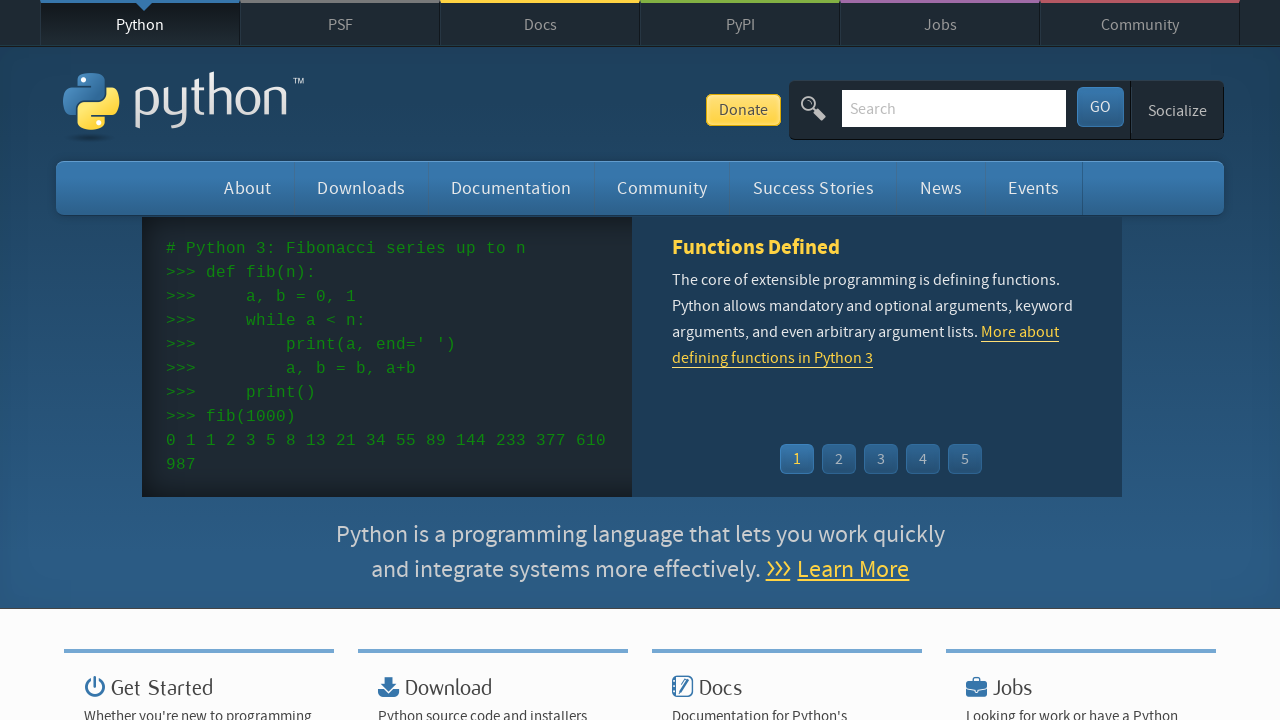

Filled search box with 'pycon' on input[name='q']
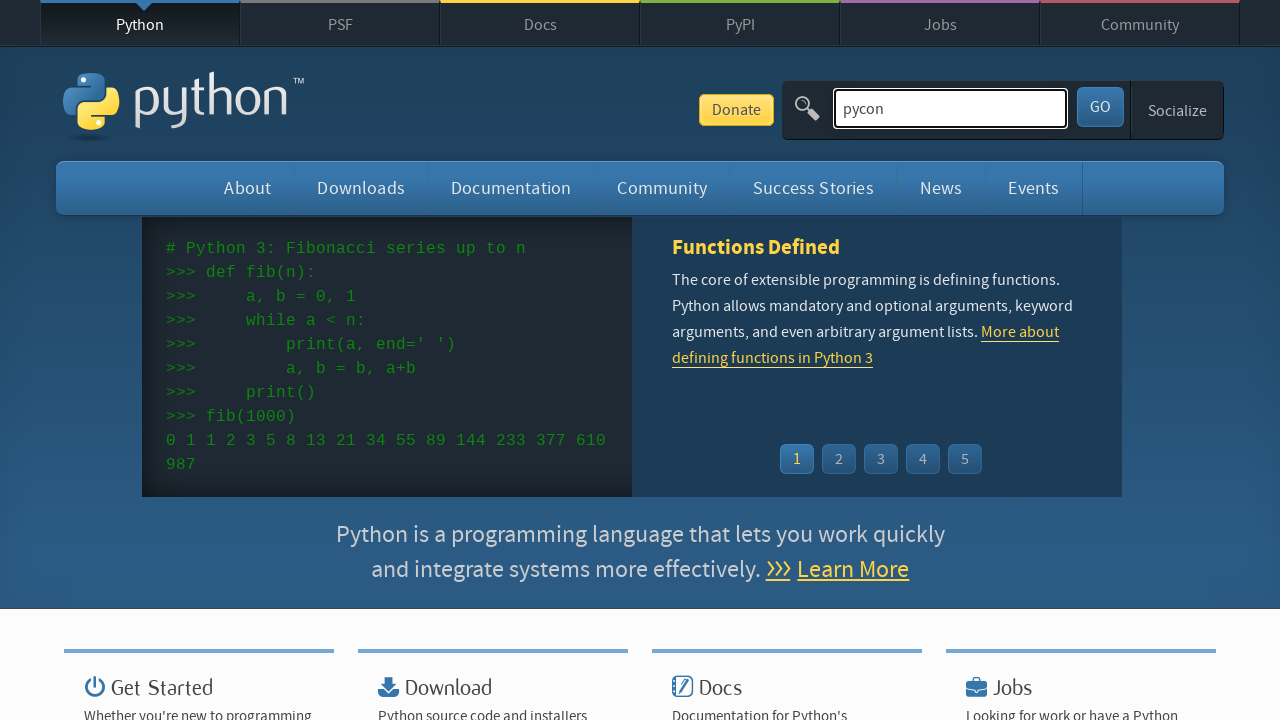

Submitted search form by pressing Enter on input[name='q']
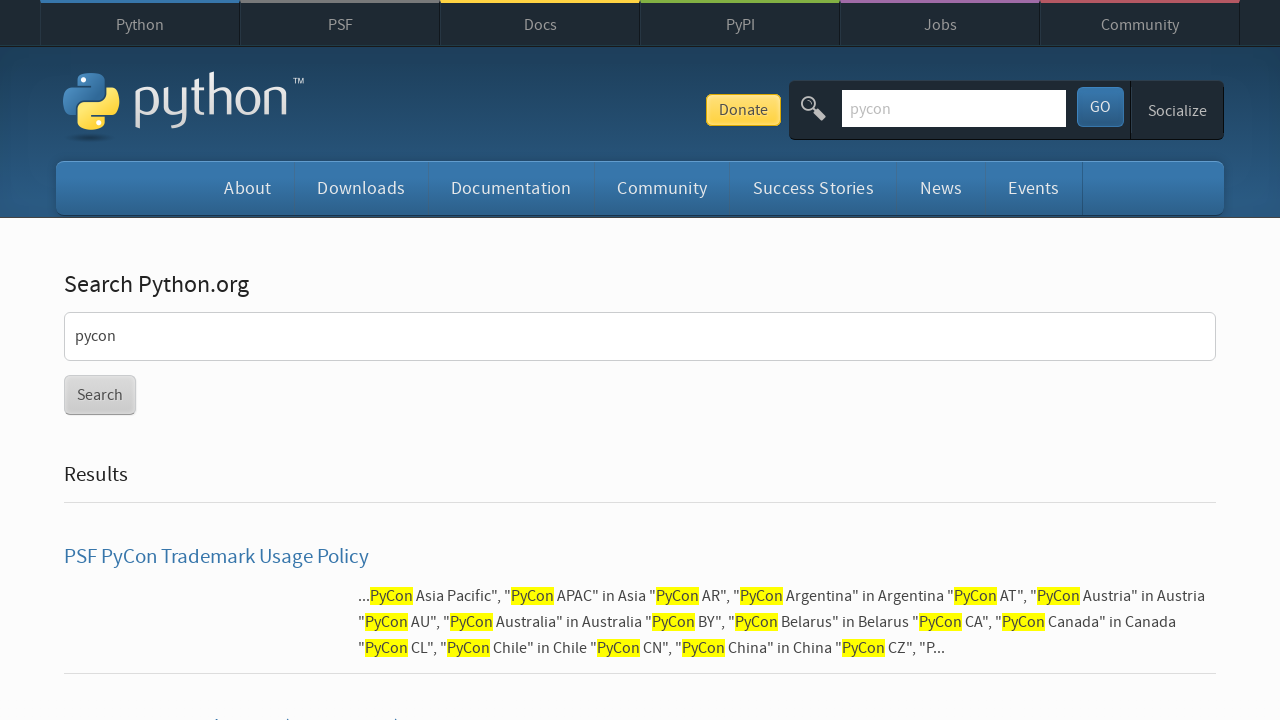

Waited for page to load with networkidle state
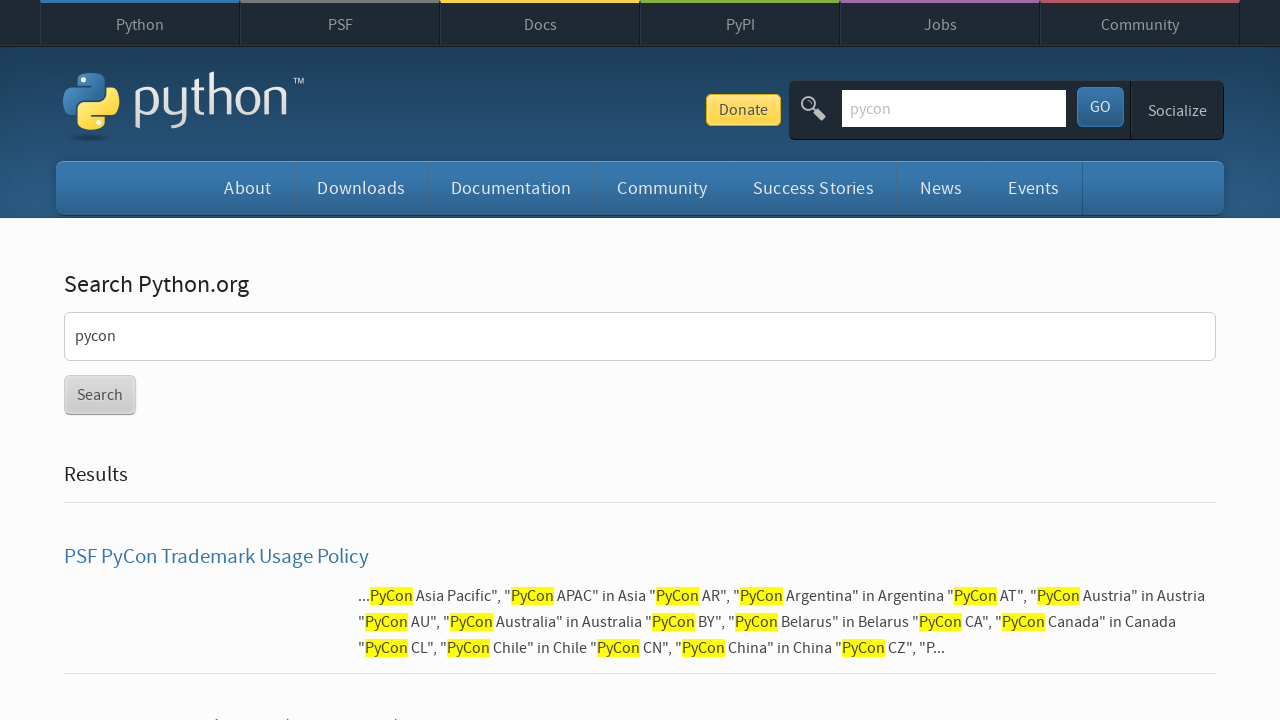

Verified search results were found (no 'No results found' message)
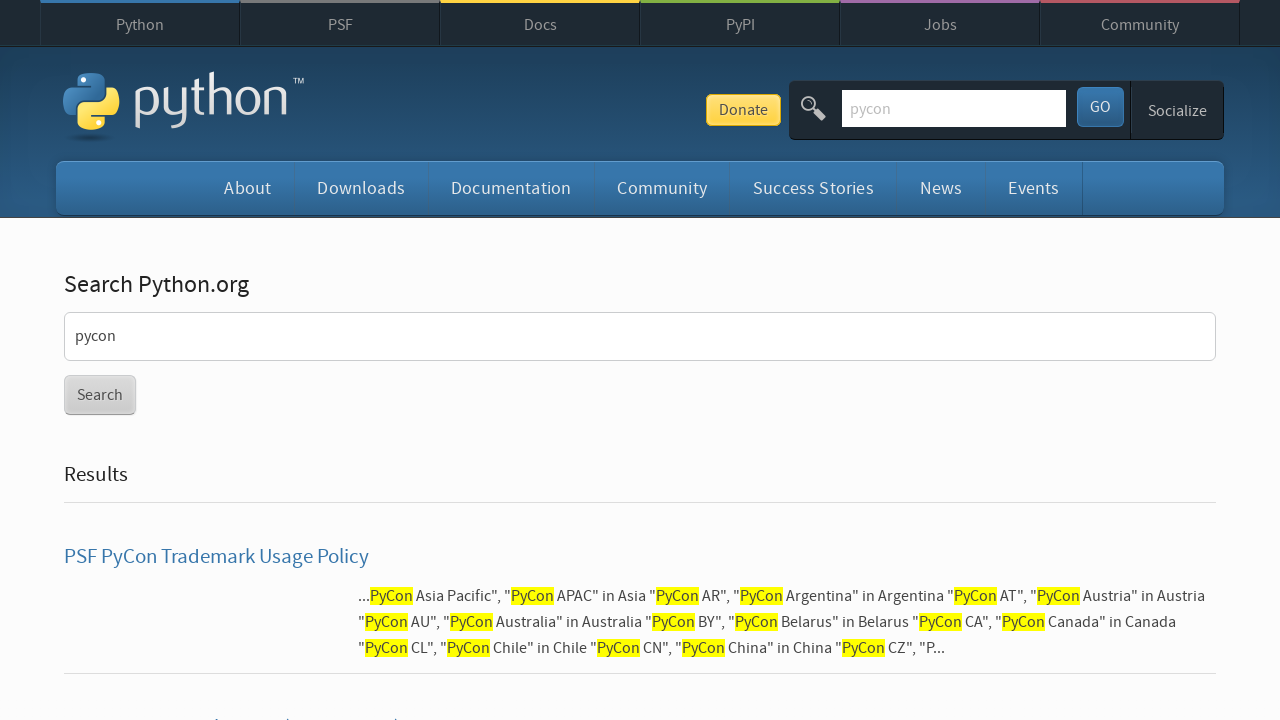

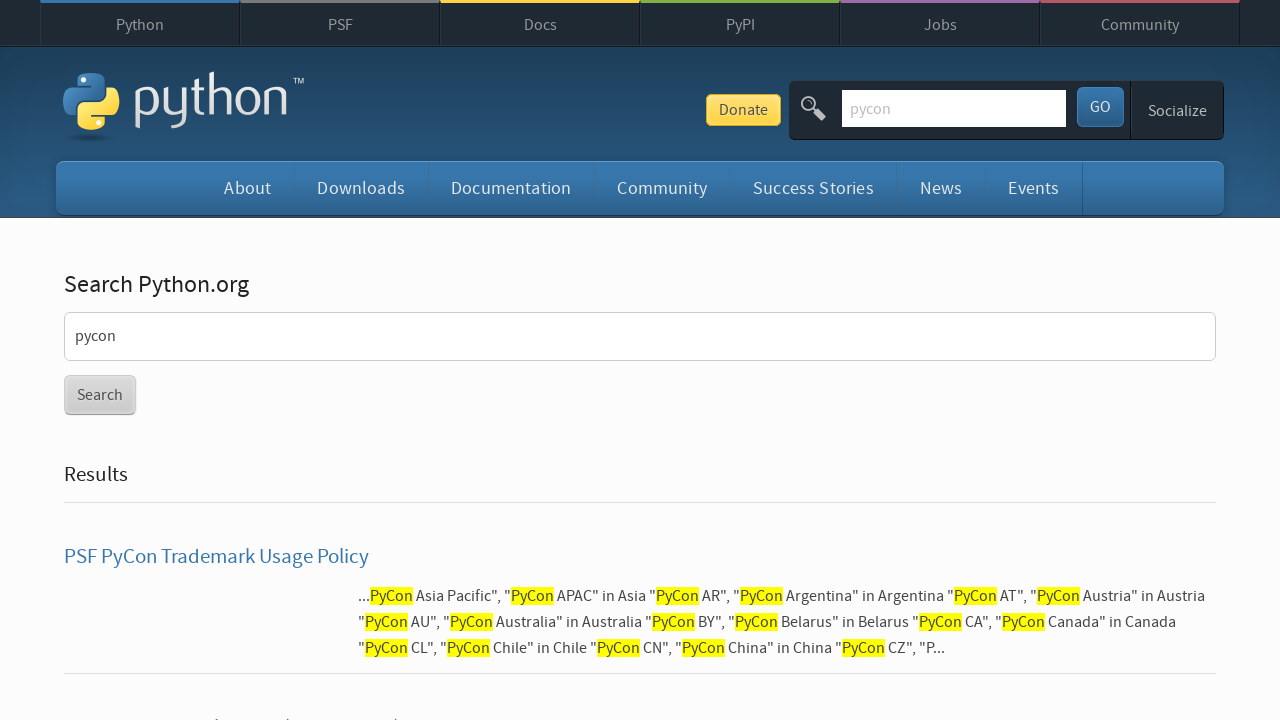